Tests explicit wait functionality by clicking a button that triggers a timed text display and verifying element invisibility

Starting URL: http://seleniumpractise.blogspot.com/2016/08/how-to-use-explicit-wait-in-selenium.html

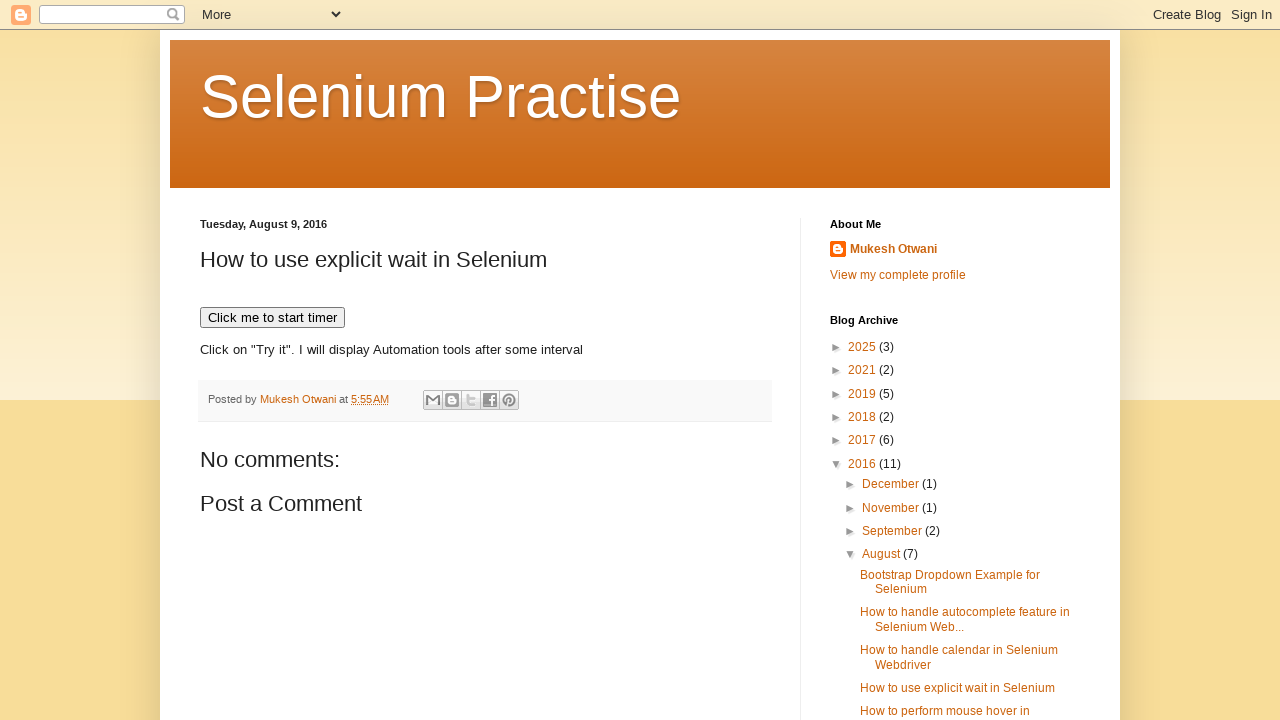

Navigated to explicit wait test page
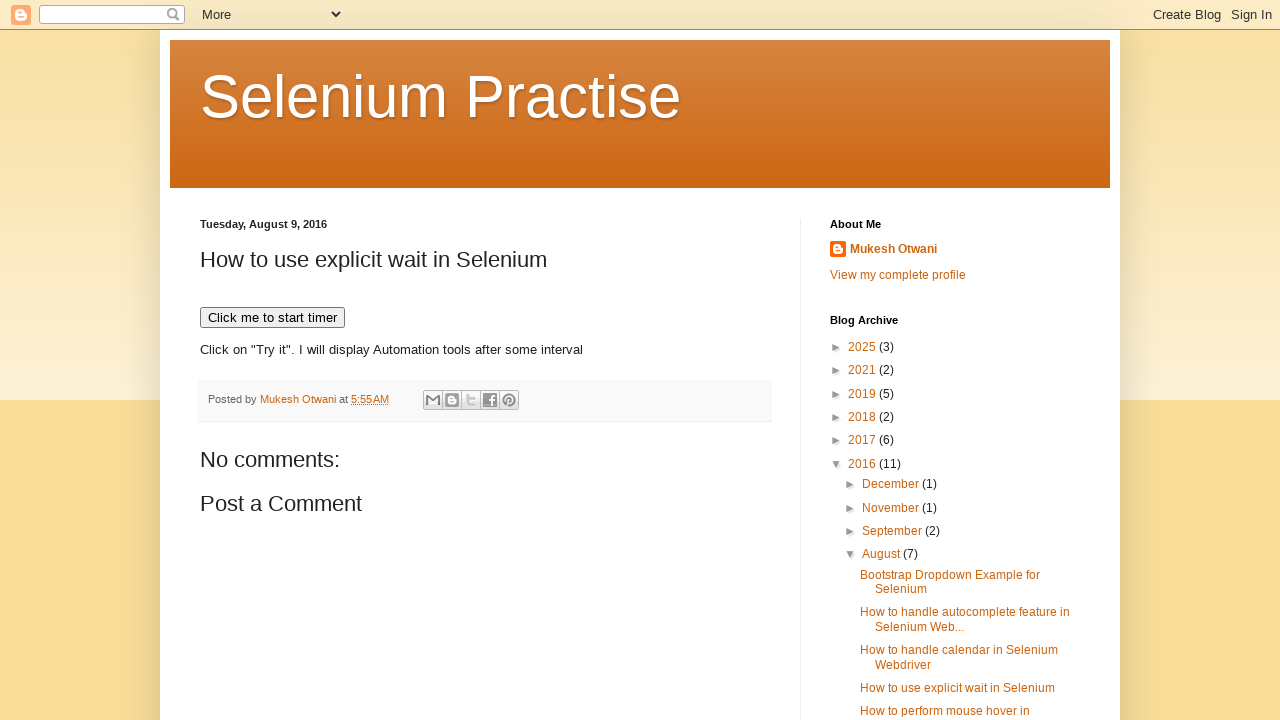

Clicked button to trigger timed text display at (272, 318) on button[onclick='timedText()']
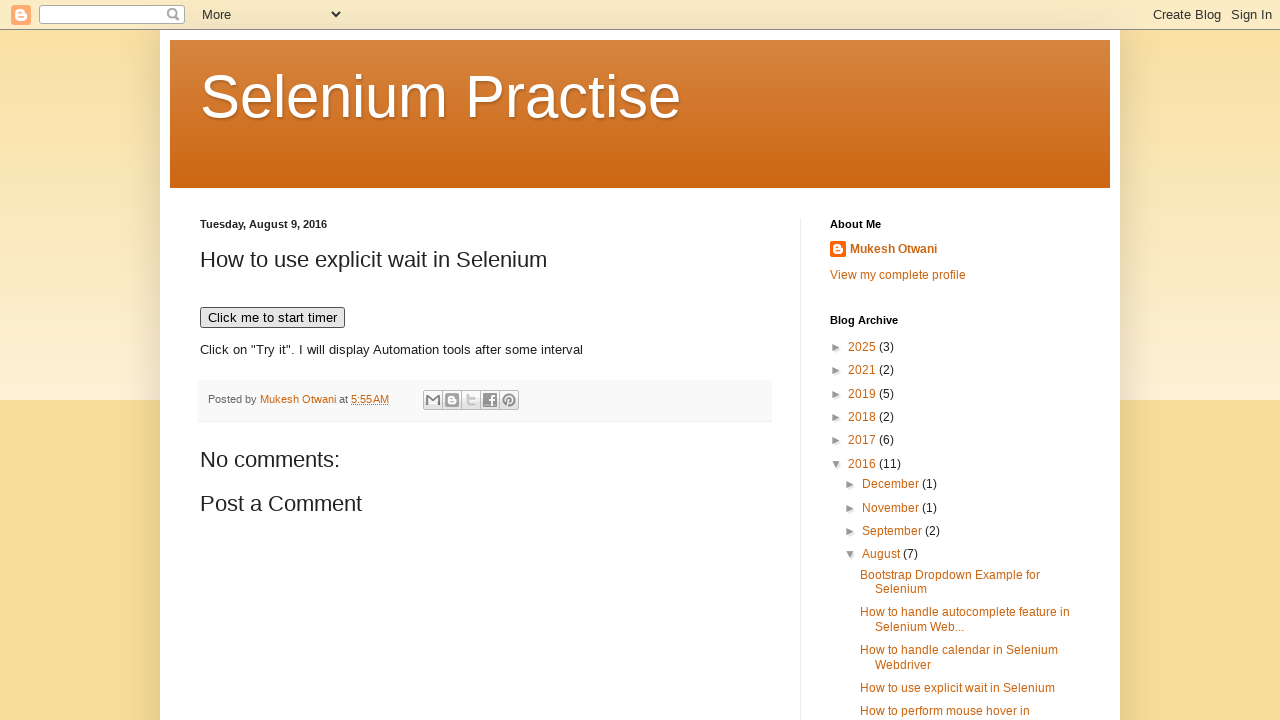

Verified that 'WebDriver' text element became invisible after timeout
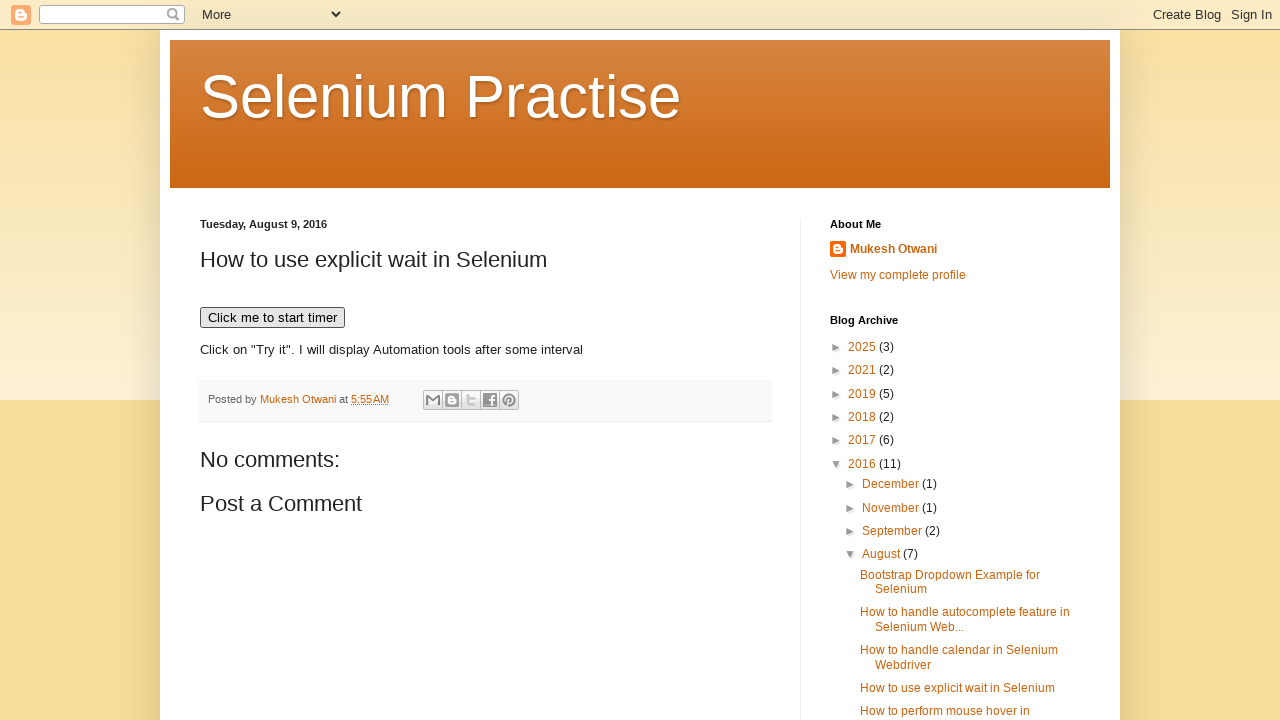

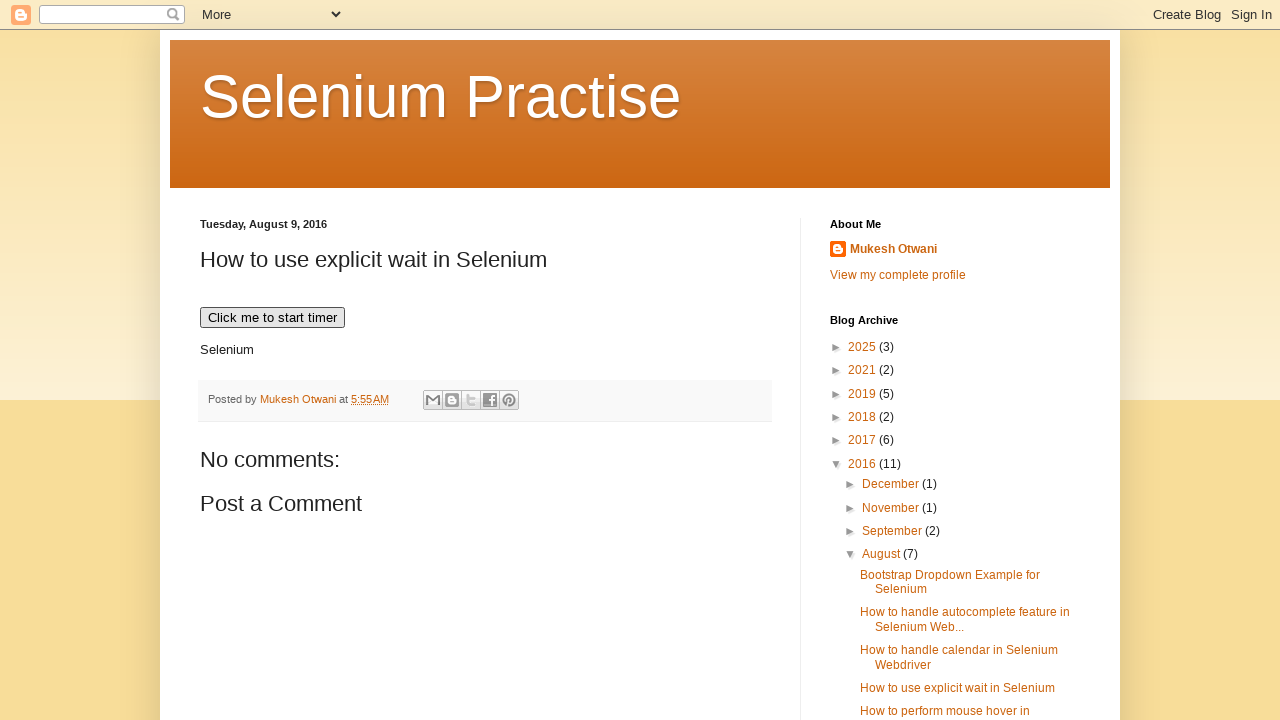